Navigates to jQuery UI Accordion demo page and clicks on Sortable and No auto height navigation links

Starting URL: https://jqueryui.com/accordion/

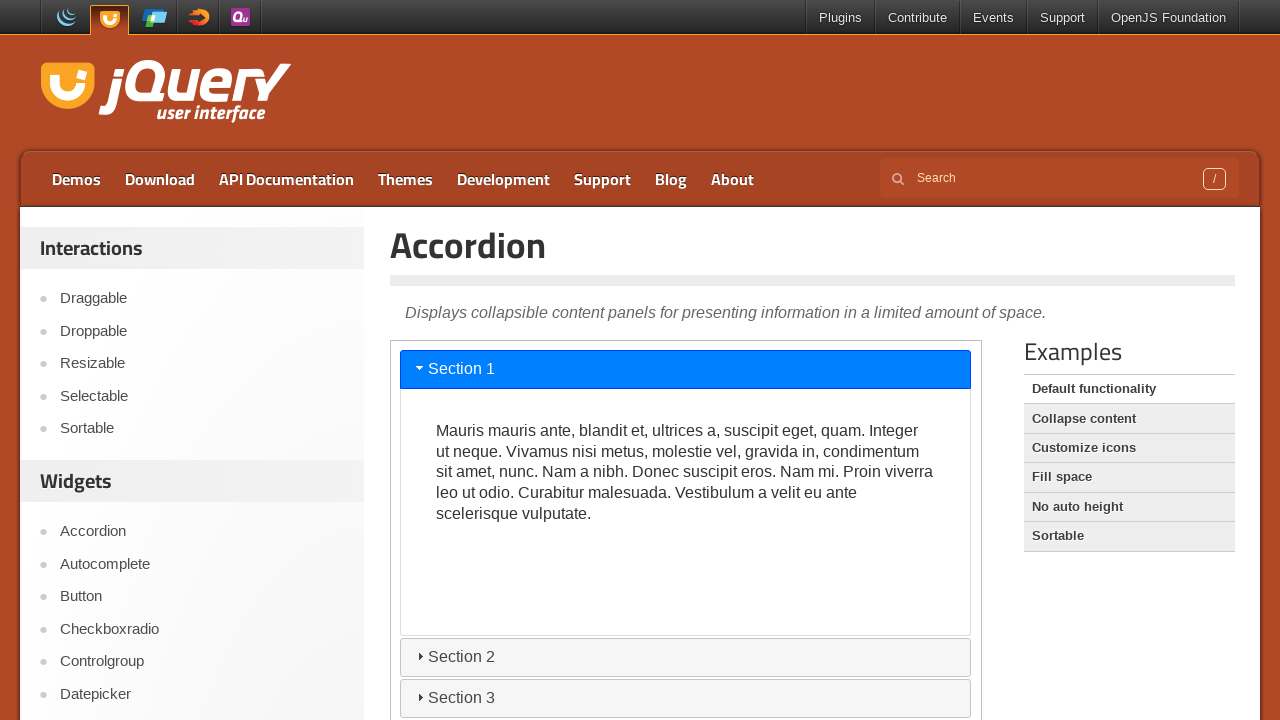

Clicked on Sortable navigation link at (1129, 536) on a:has-text('Sortable')
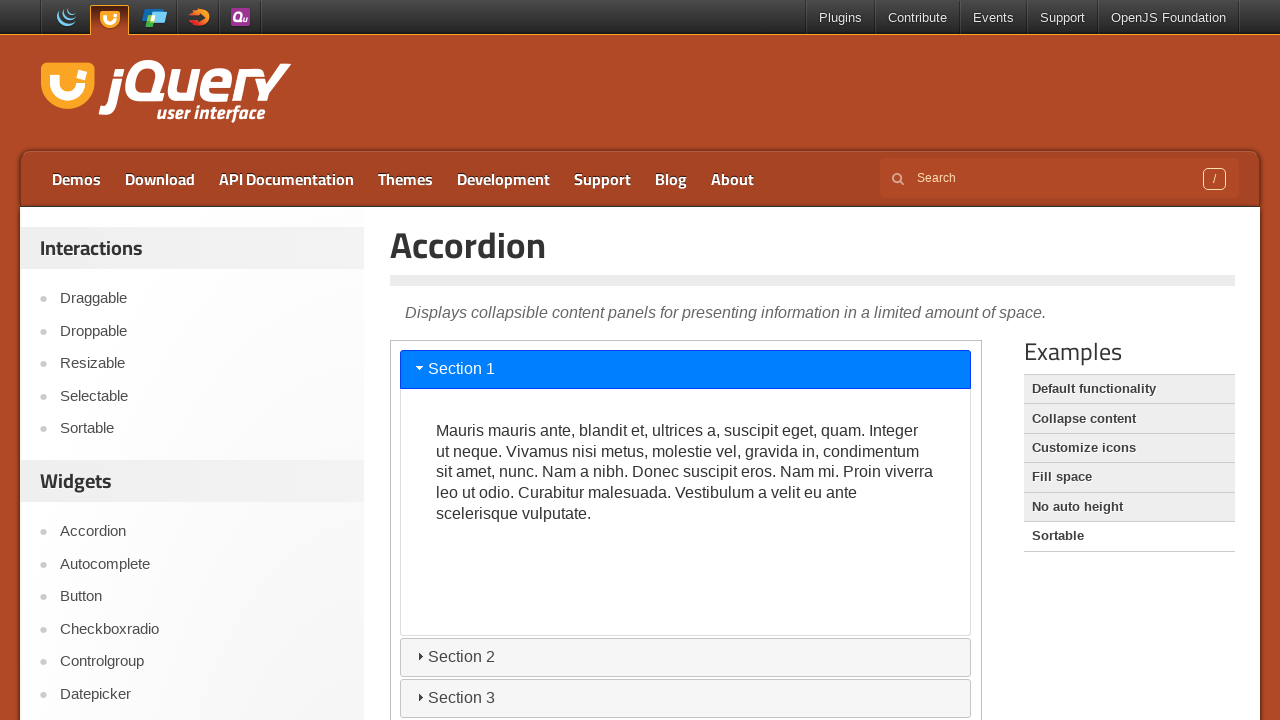

Waited for Sortable page to load
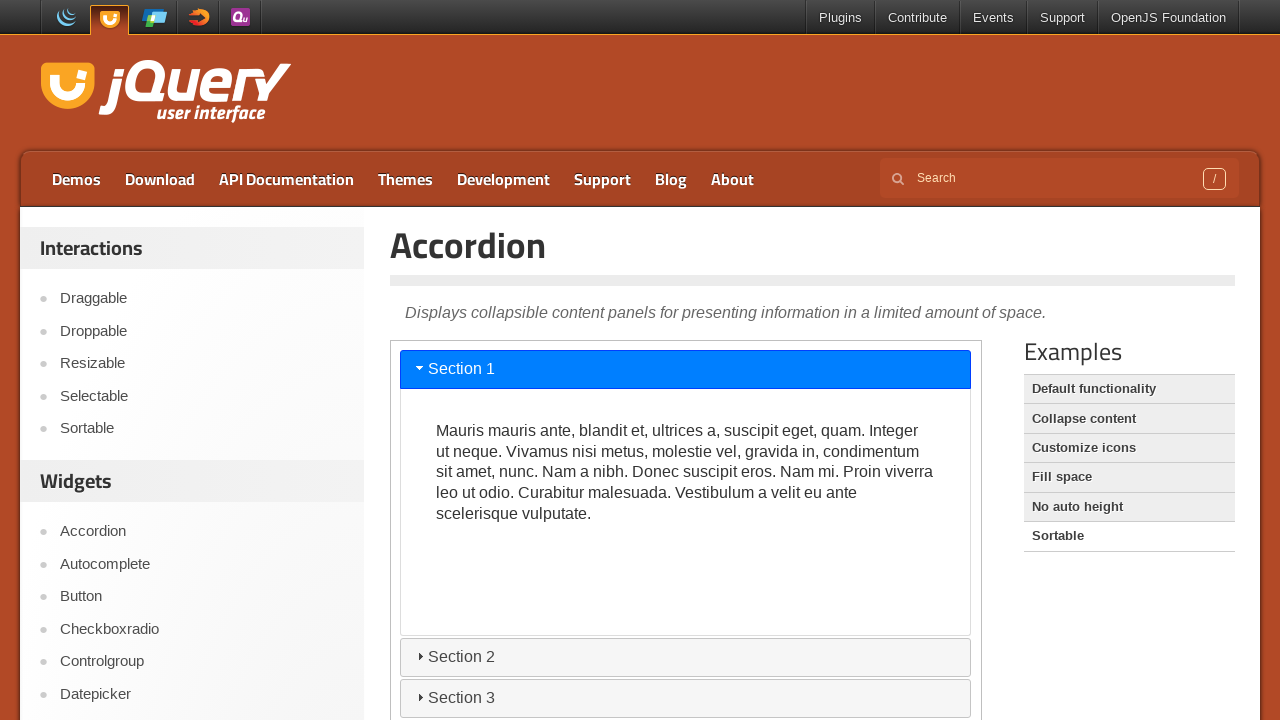

Clicked on No auto height navigation link at (1129, 507) on a:has-text('No auto height')
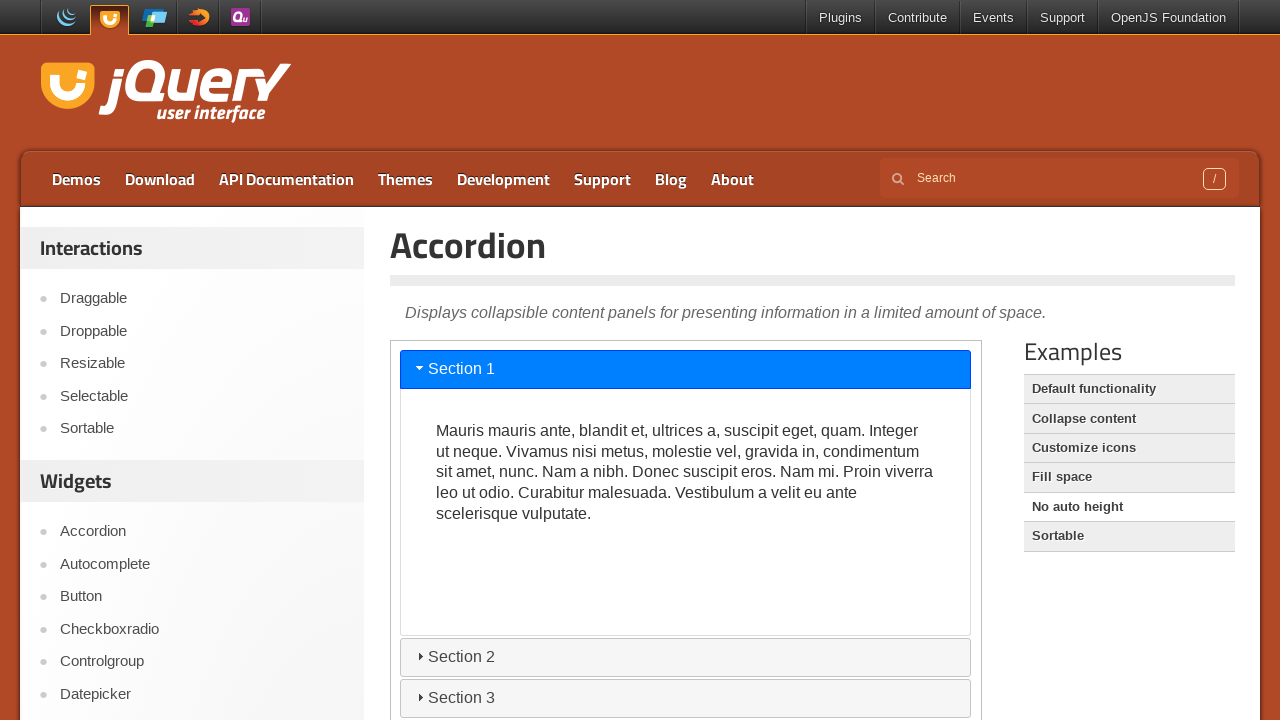

Waited for No auto height page to load
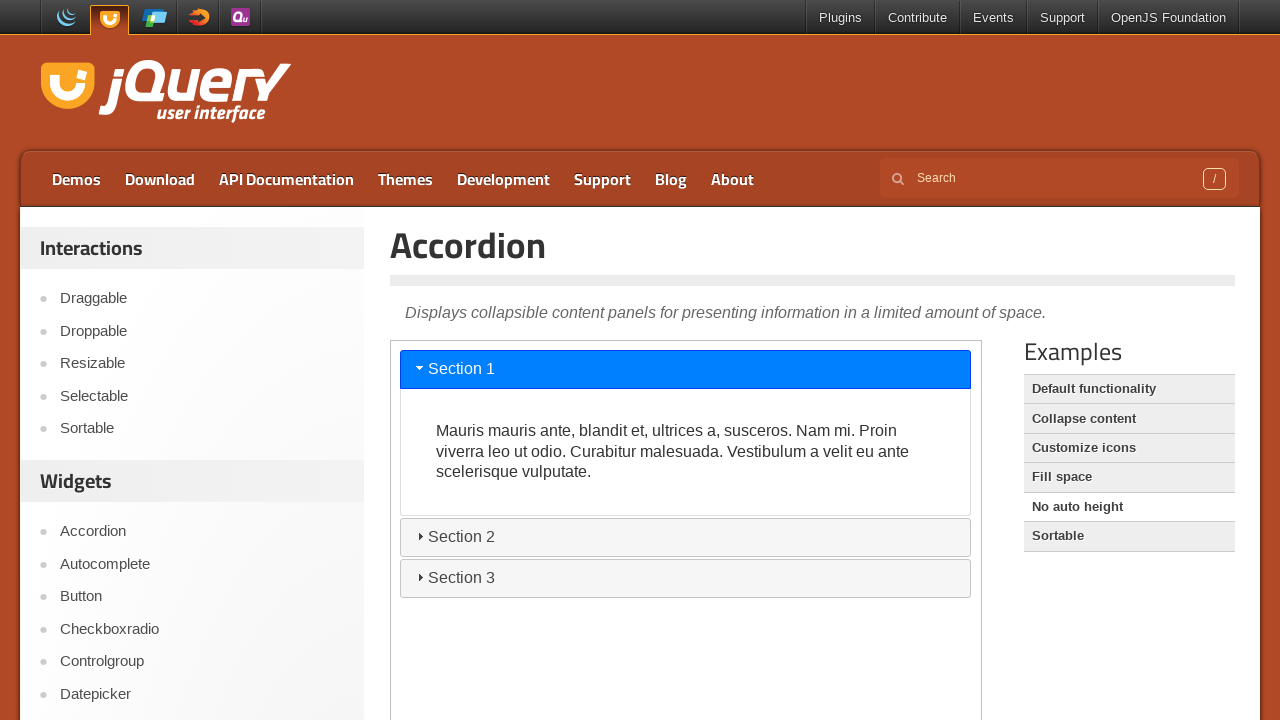

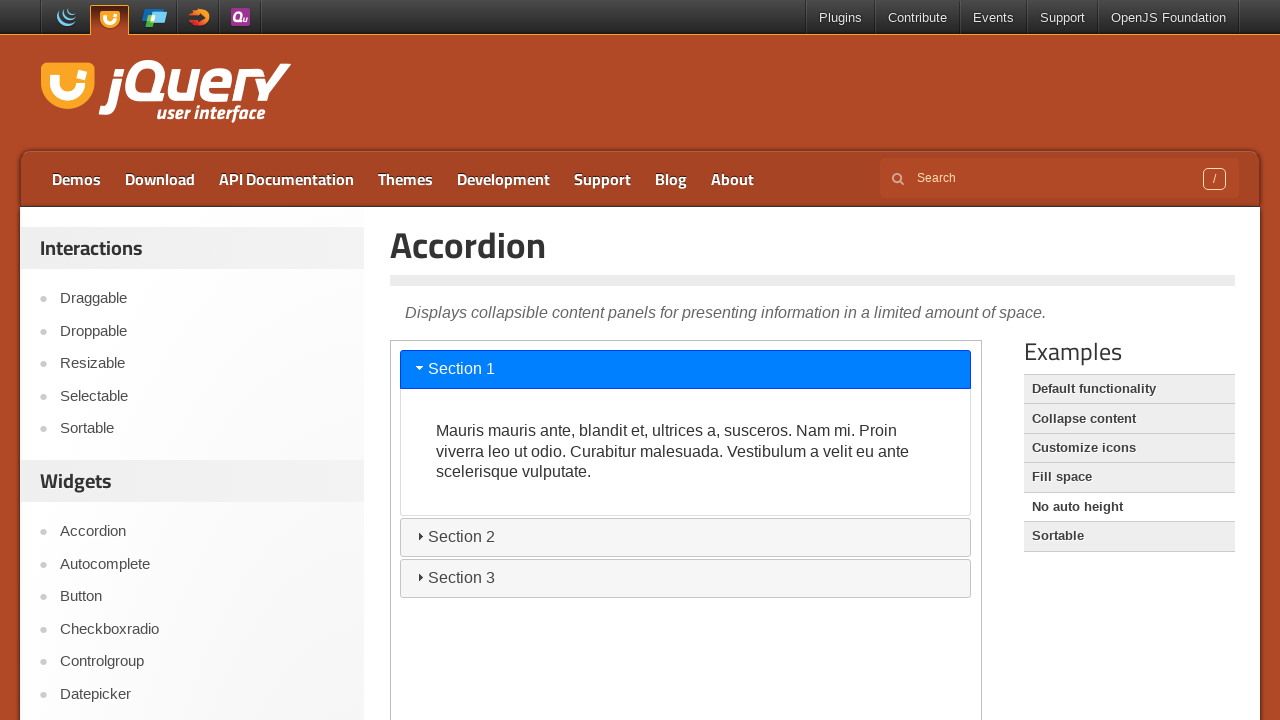